Tests a slow calculator by setting a delay, entering two numbers with a subtraction operation, and verifying the result equals 1

Starting URL: https://bonigarcia.dev/selenium-webdriver-java/slow-calculator.html

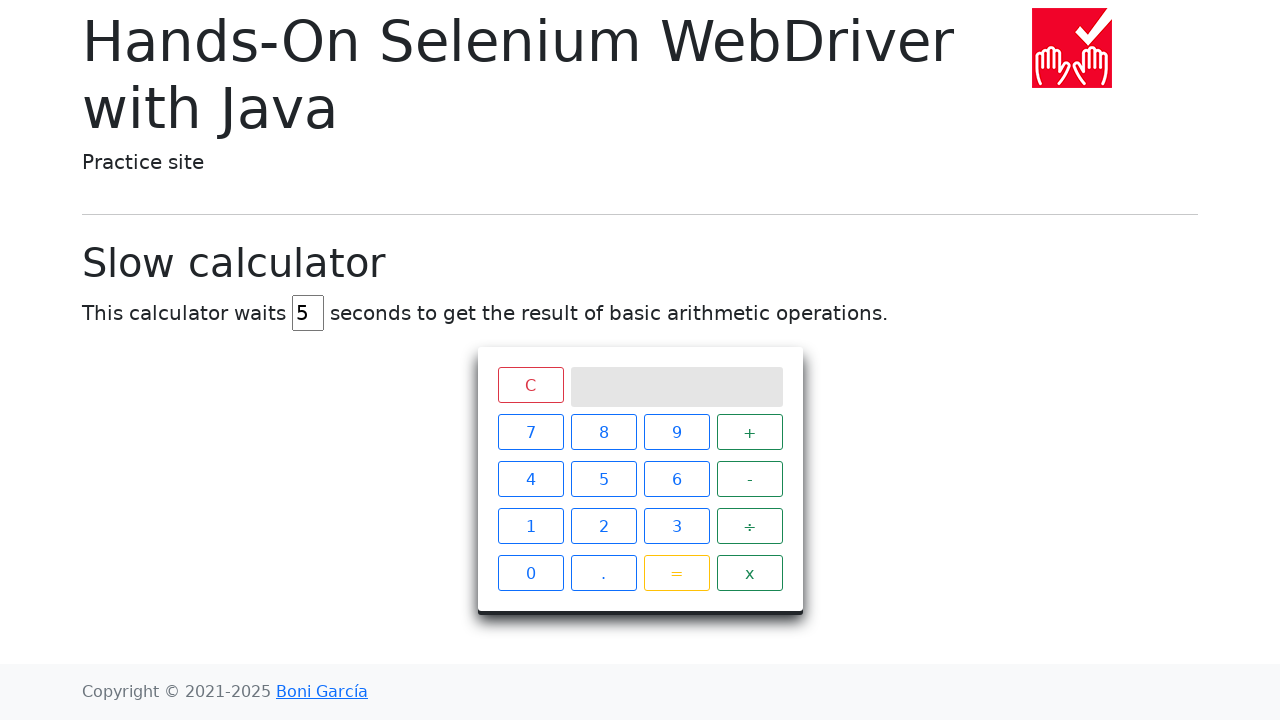

Waited for delay input to be visible
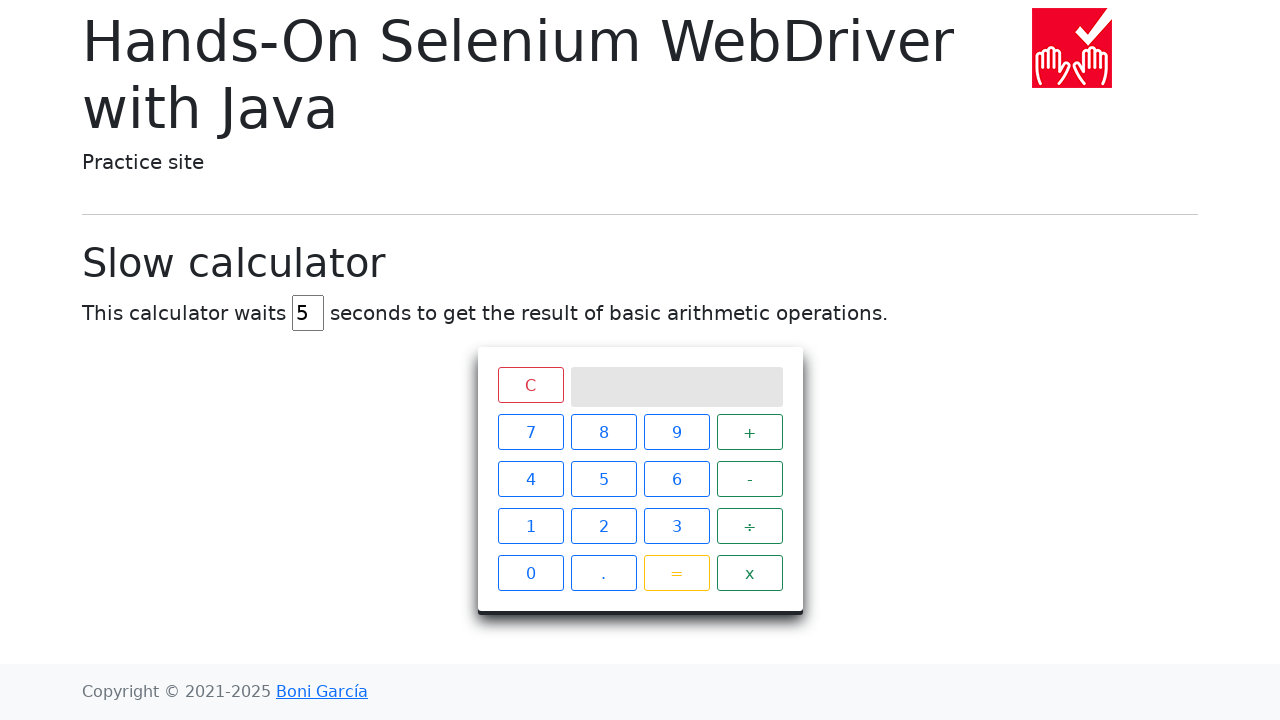

Set delay value to 5 seconds on #delay
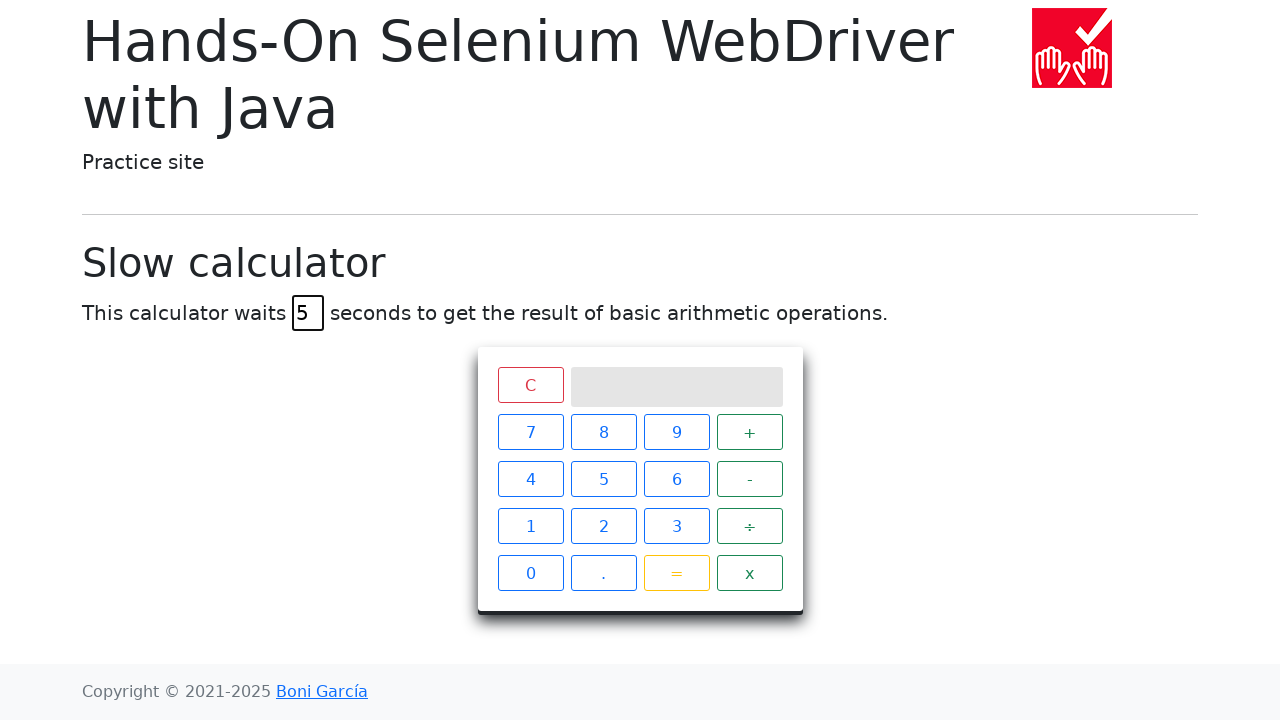

Clicked first number (8) at (604, 432) on xpath=//span[text()='8']
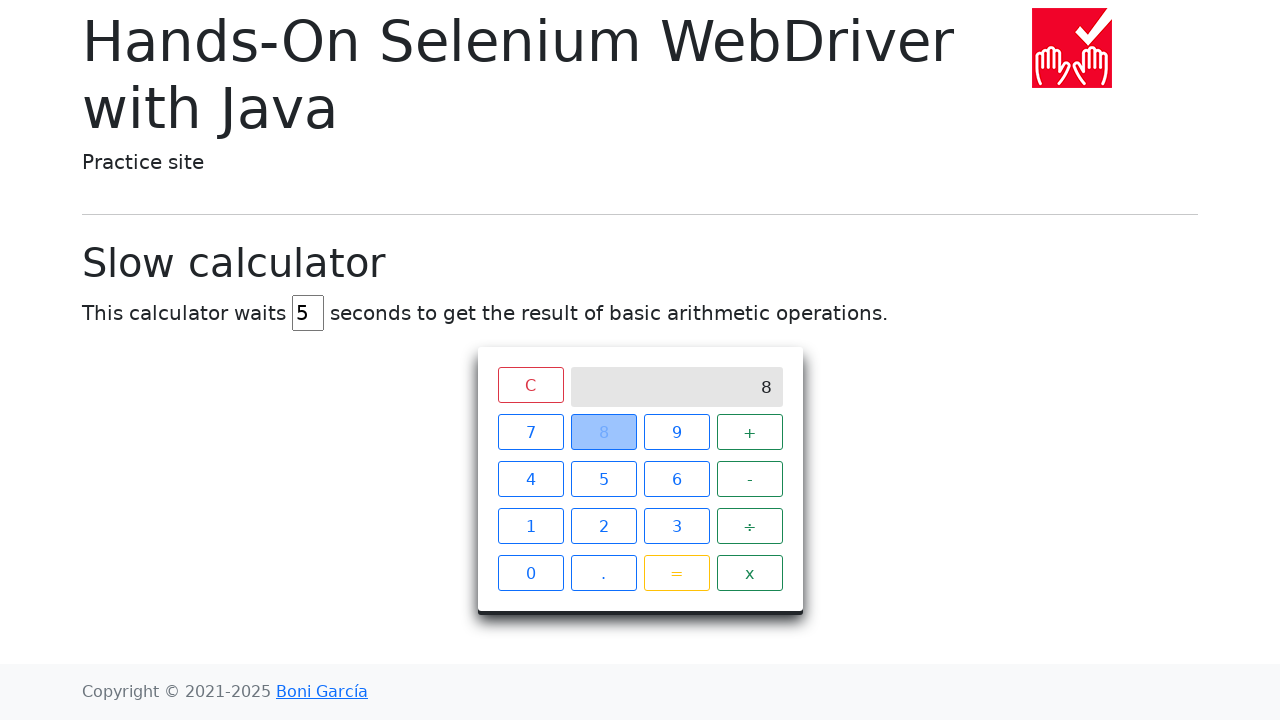

Clicked subtraction operation (-) at (750, 479) on xpath=//span[text()='-']
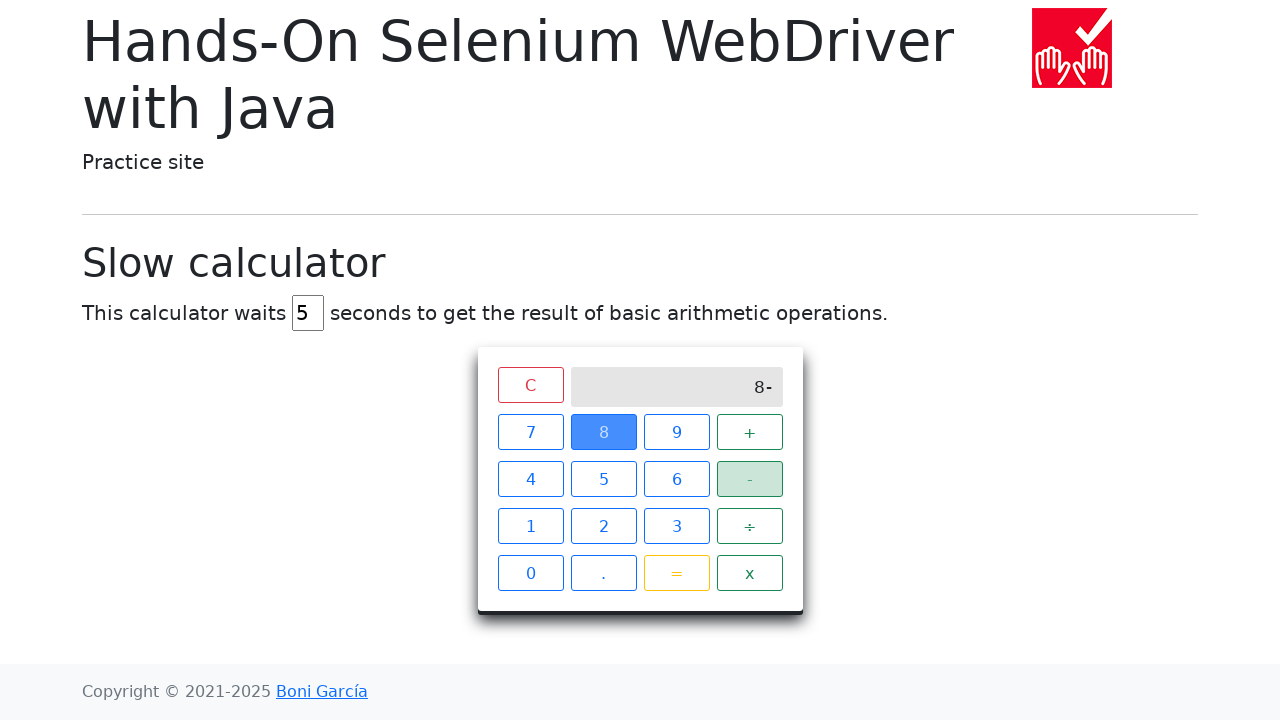

Clicked second number (7) at (530, 432) on xpath=//span[text()='7']
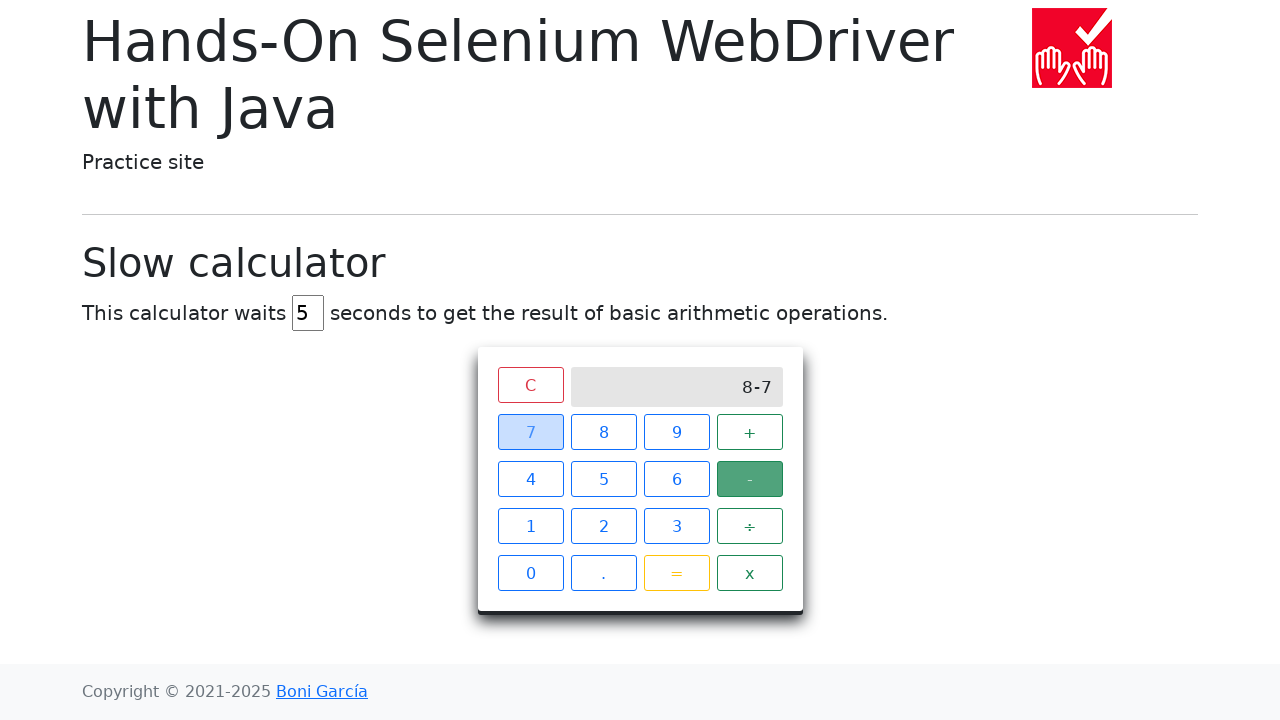

Clicked equals button to calculate result at (676, 573) on xpath=//span[text()='=']
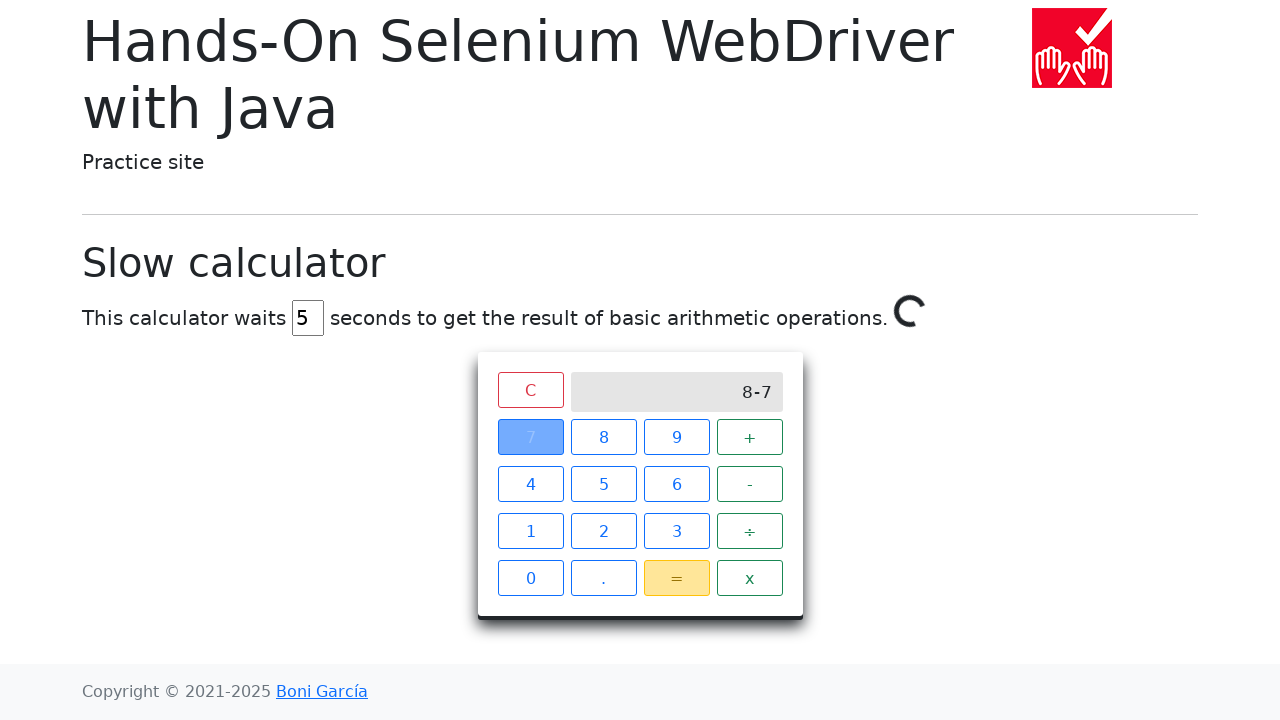

Verified calculator result equals 1 (8 - 7 = 1)
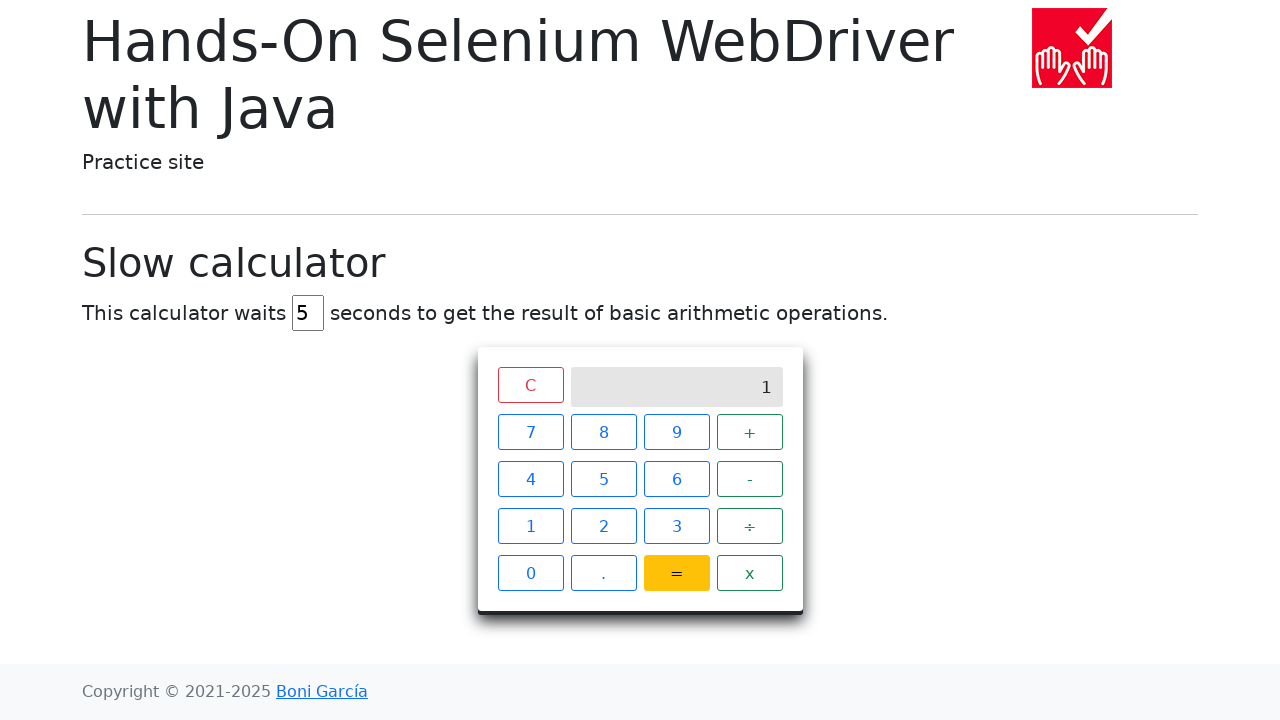

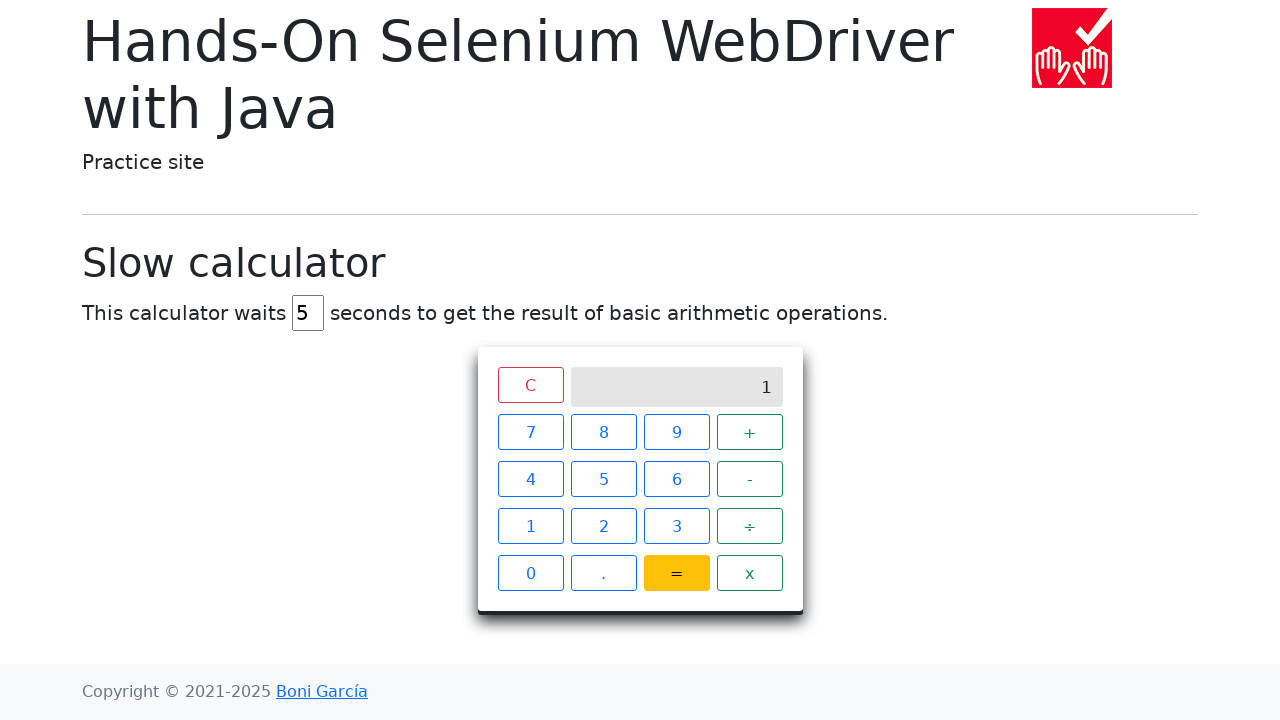